Verifies that the homepage is visible by checking if the website logo is displayed

Starting URL: http://automationexercise.com

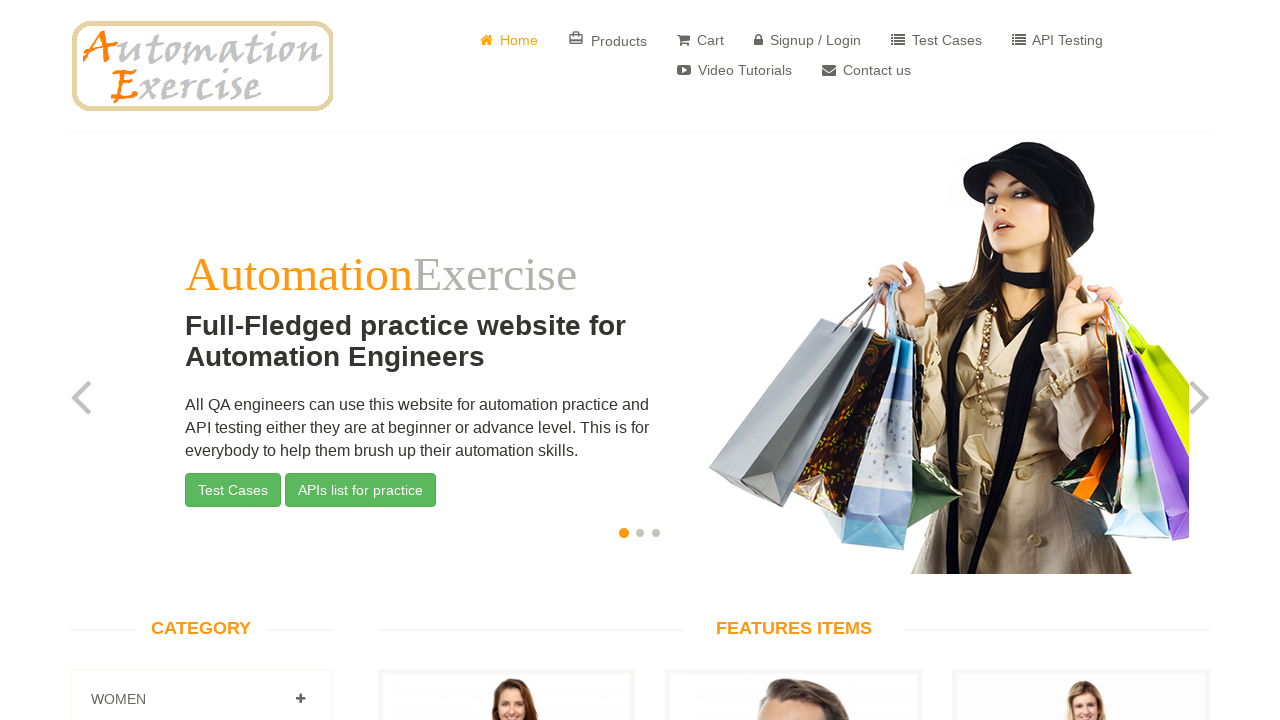

Waited for website logo to load on homepage
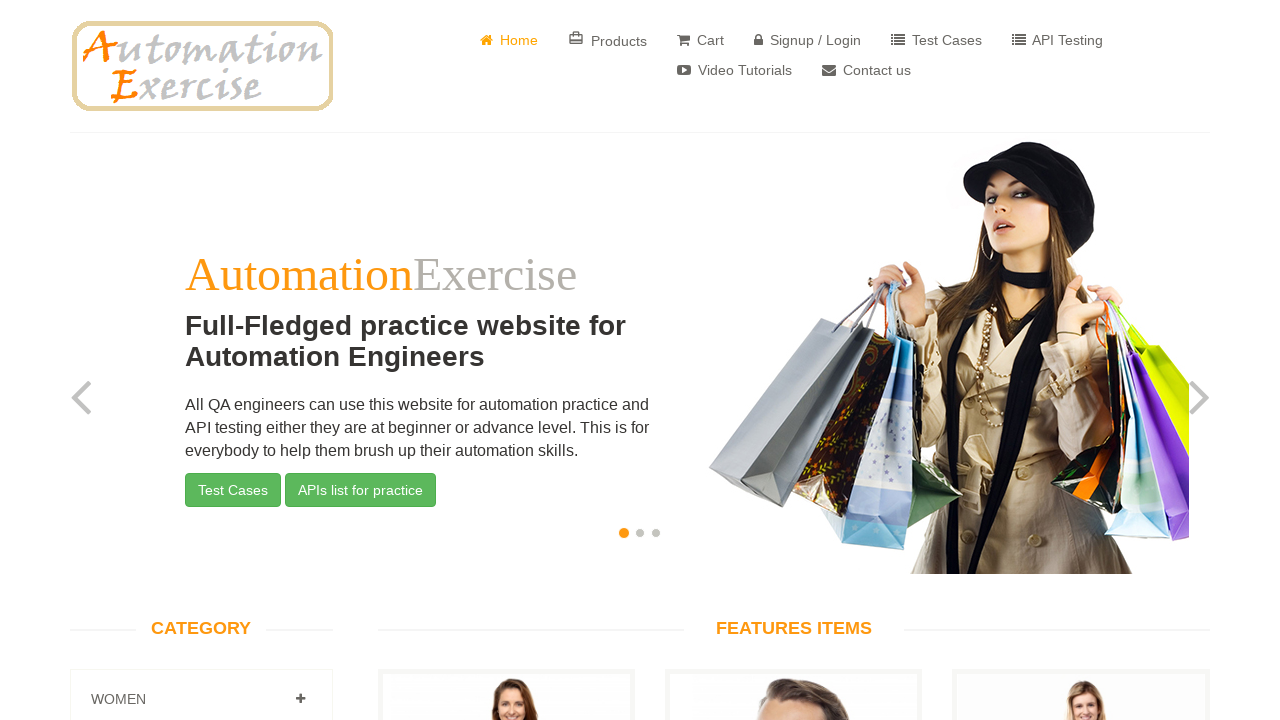

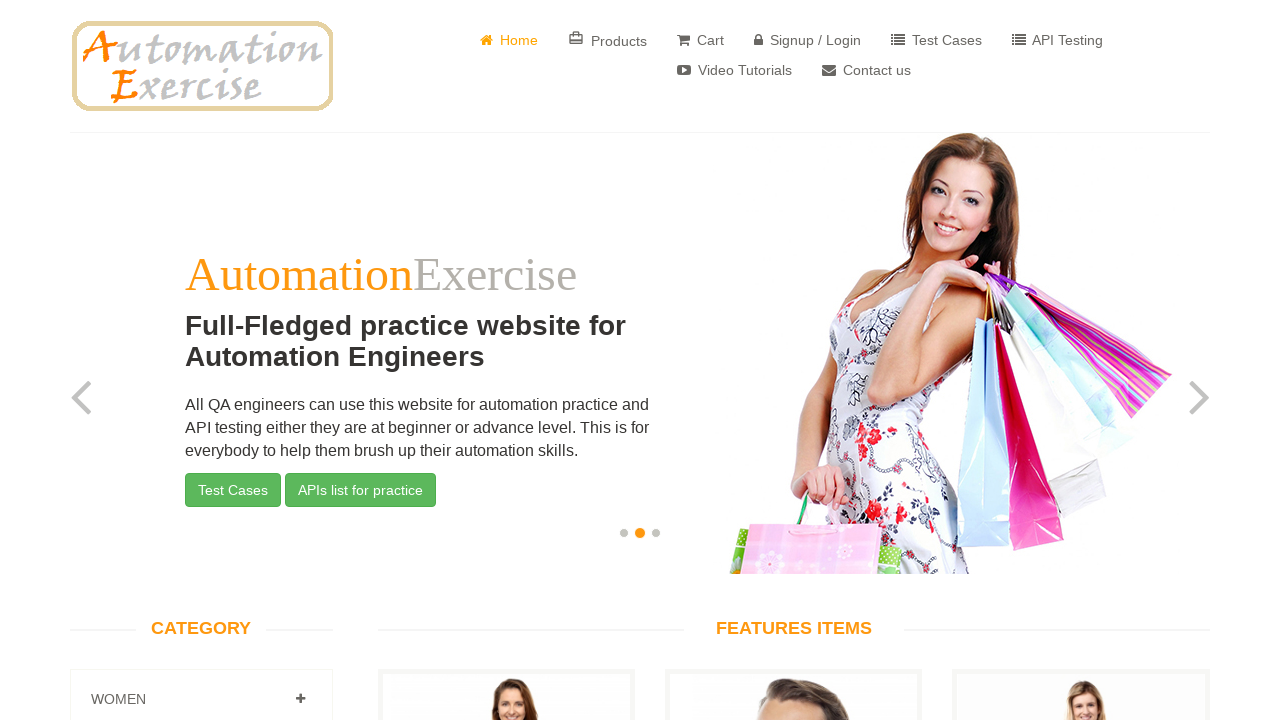